Tests login form validation by entering invalid credentials and verifying error message display and form reset functionality

Starting URL: https://the-internet.herokuapp.com/login

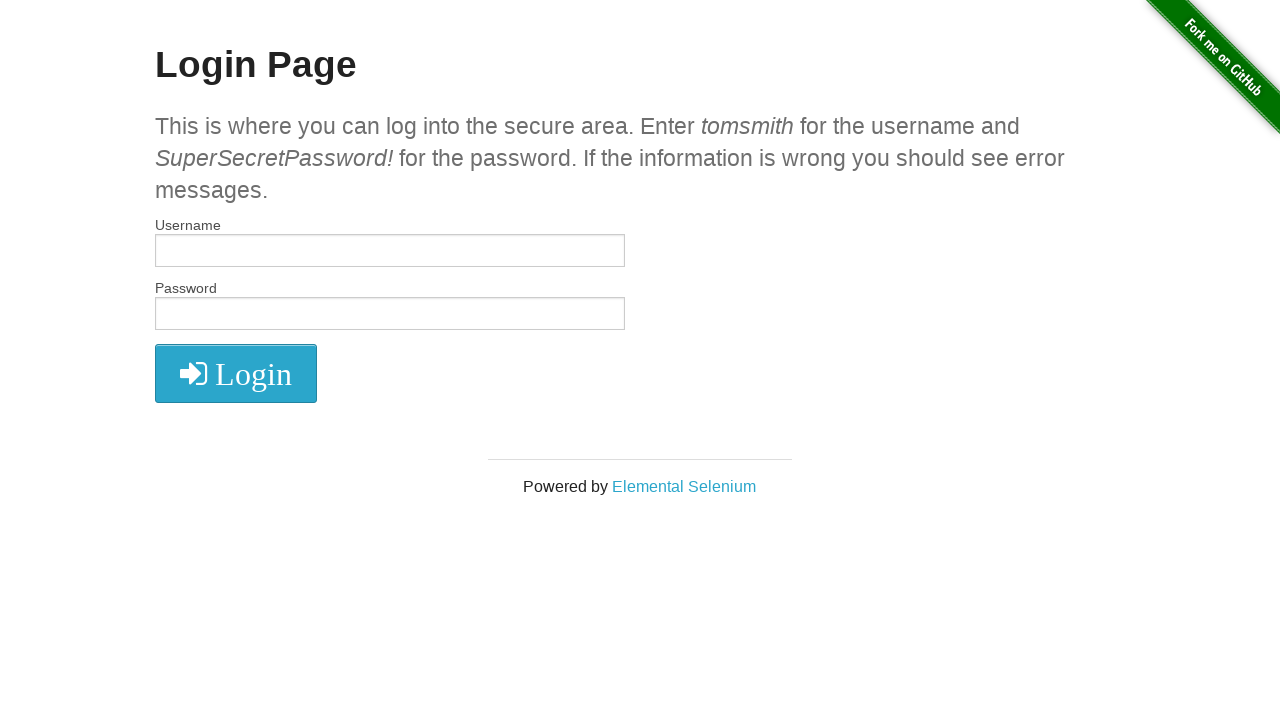

Filled username field with invalid username 'wrongUser' on input[name='username']
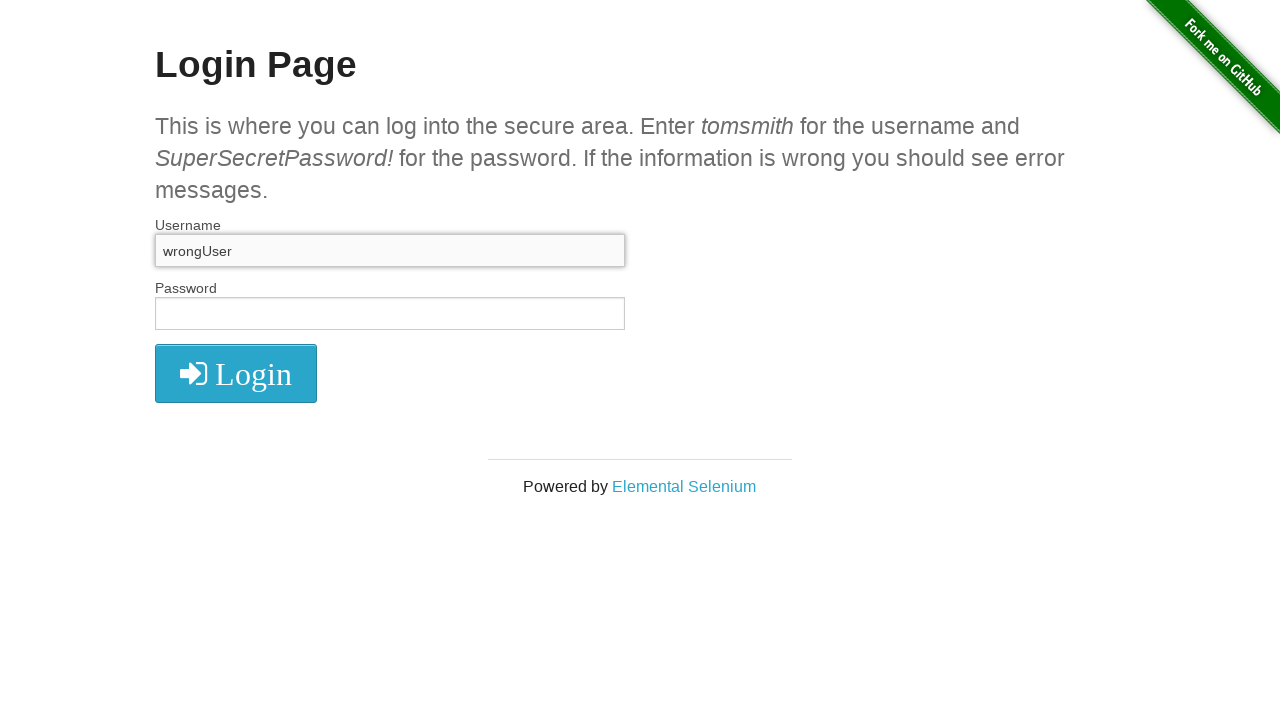

Filled password field with invalid password '12345' on input[name='password']
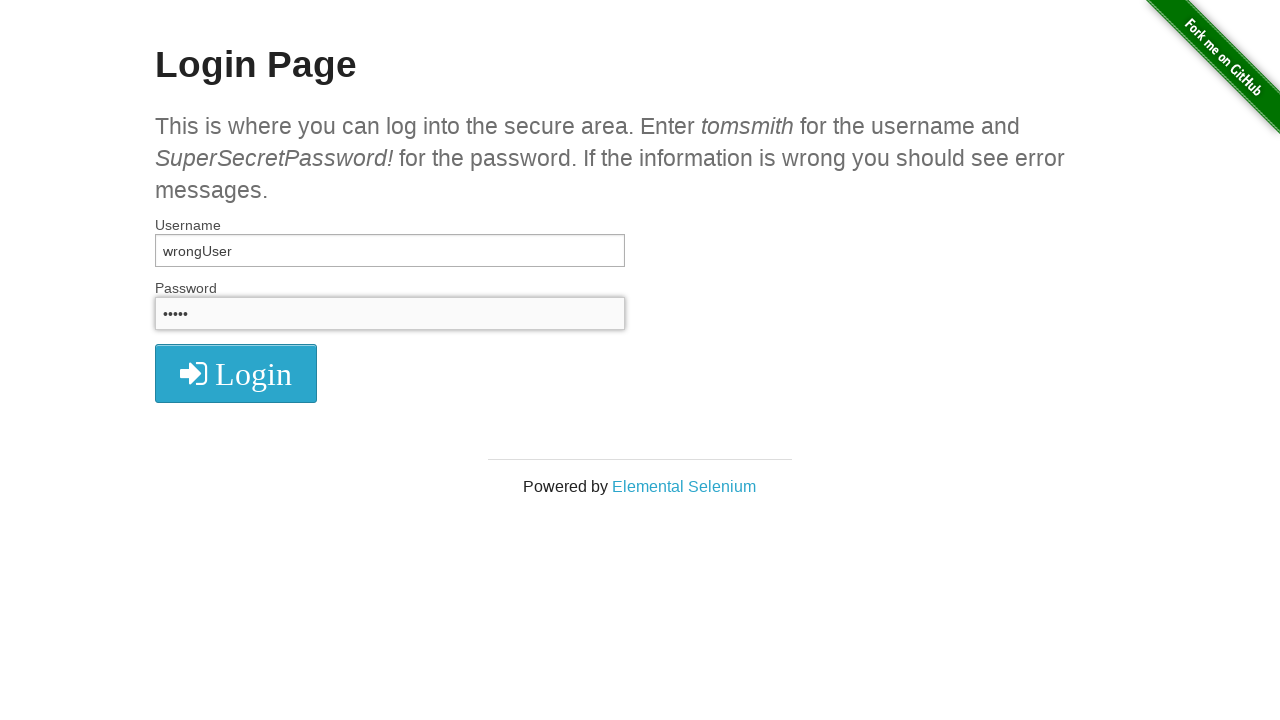

Clicked login button to submit form with invalid credentials at (236, 373) on button[type='submit']
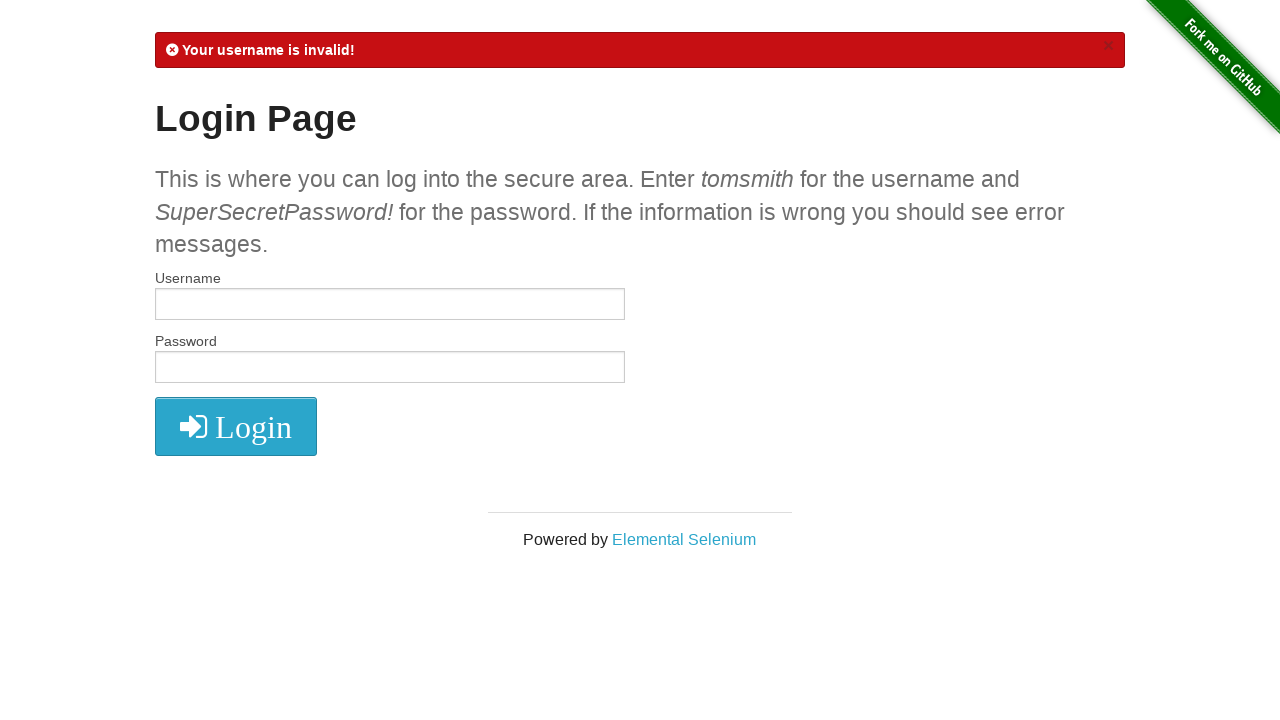

Error message appeared on screen
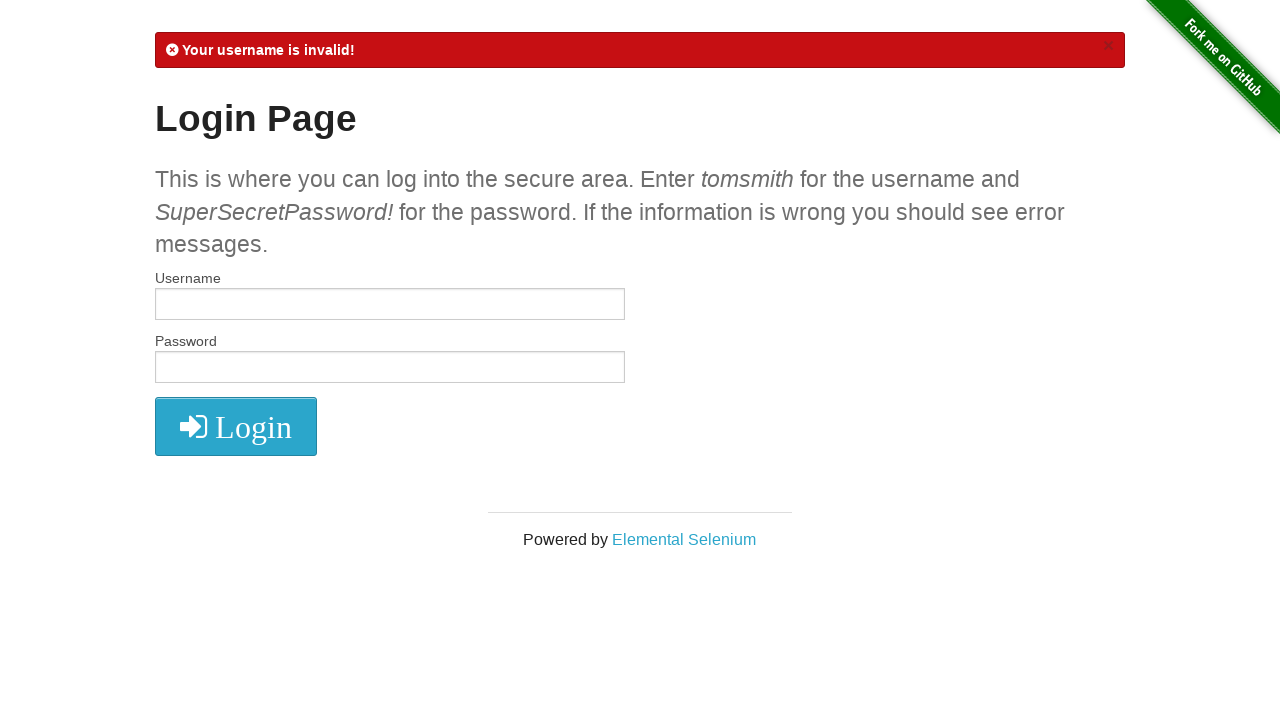

Verified error message is visible
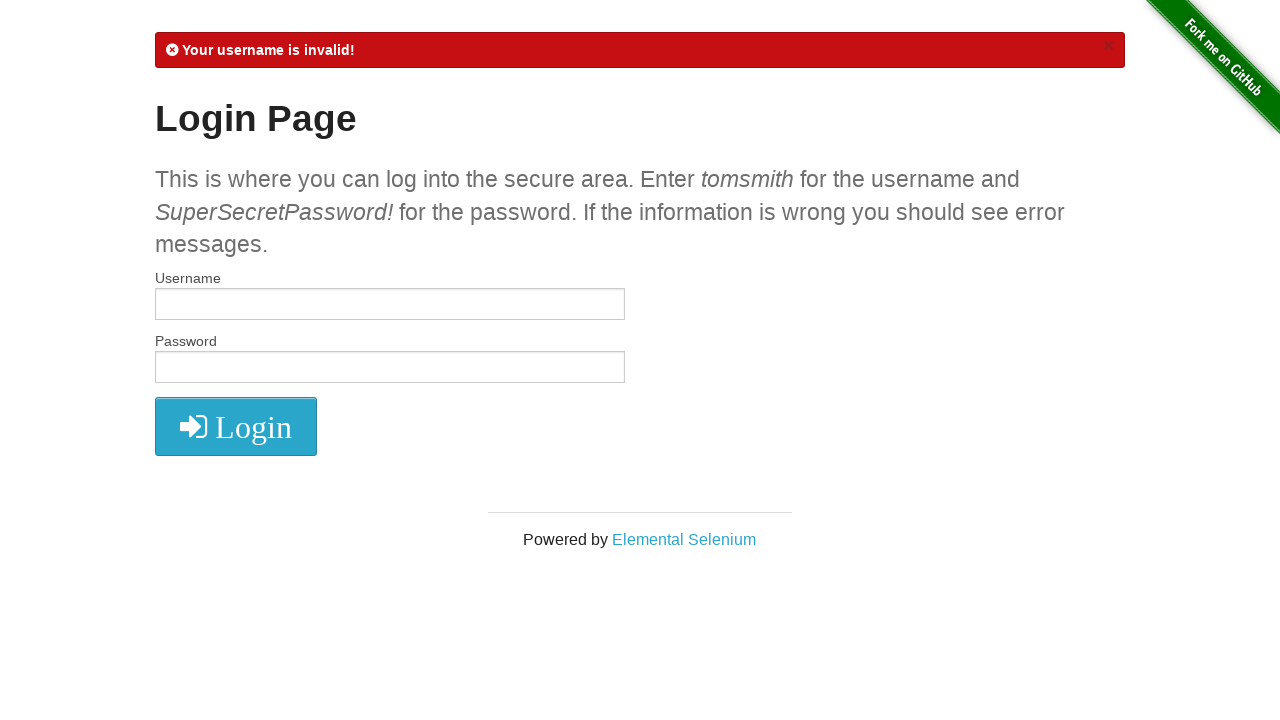

Verified error message contains 'Your username is invalid' text
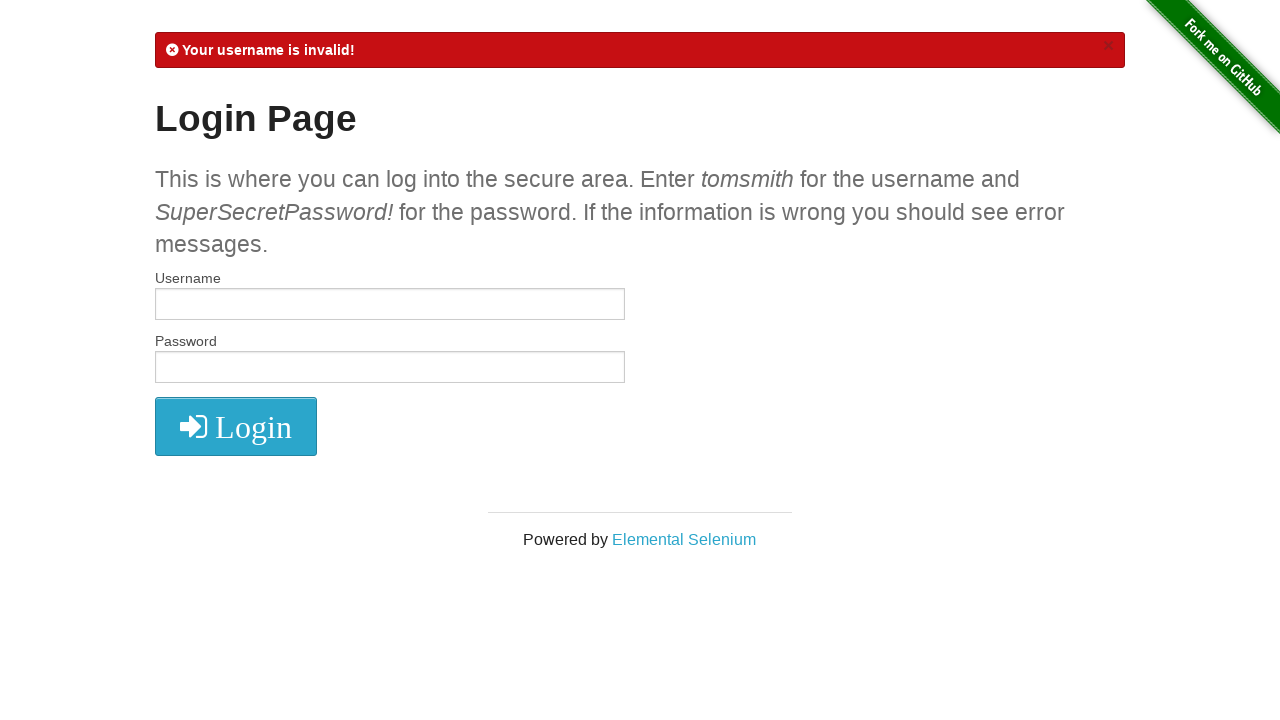

Reloaded page to reset login form
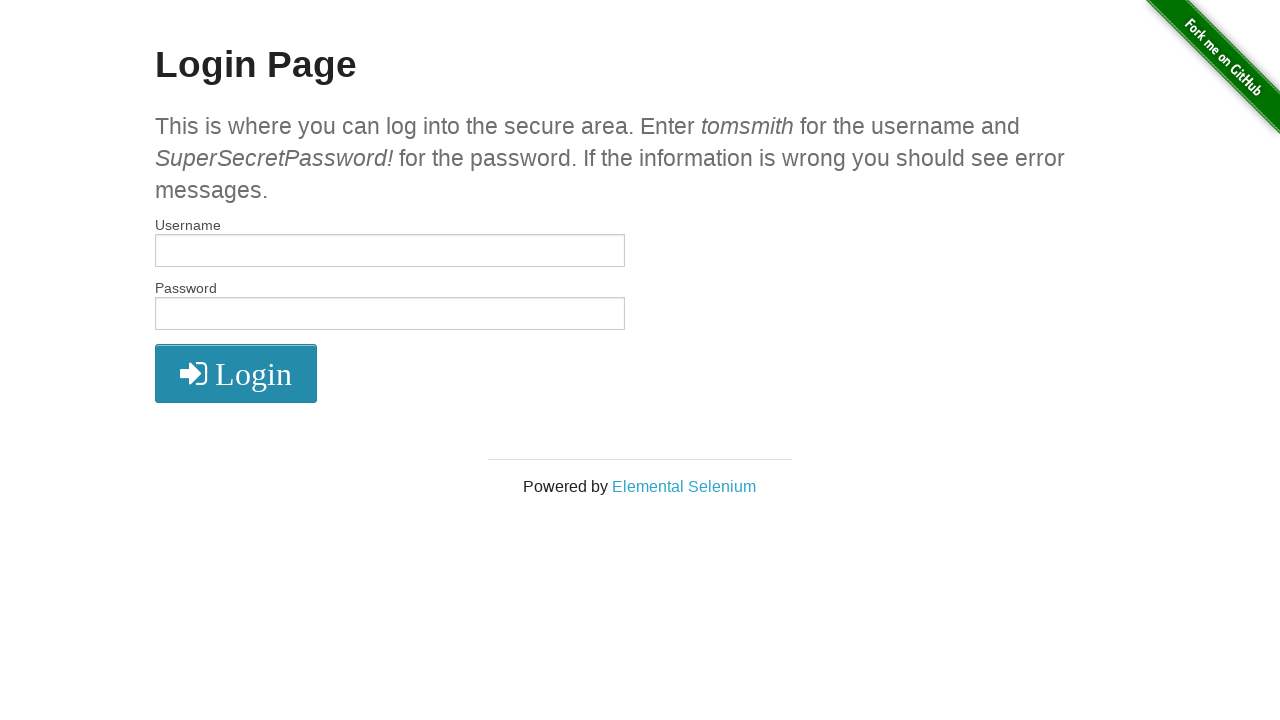

Verified username field is empty after page refresh
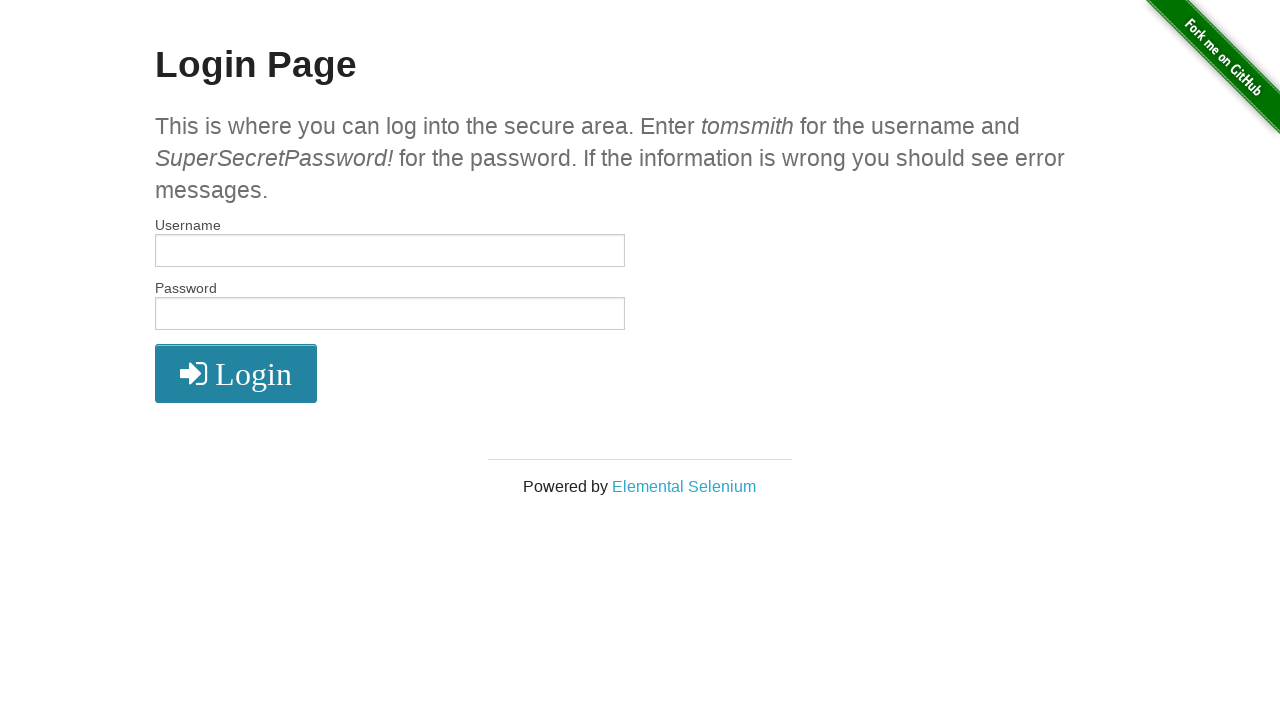

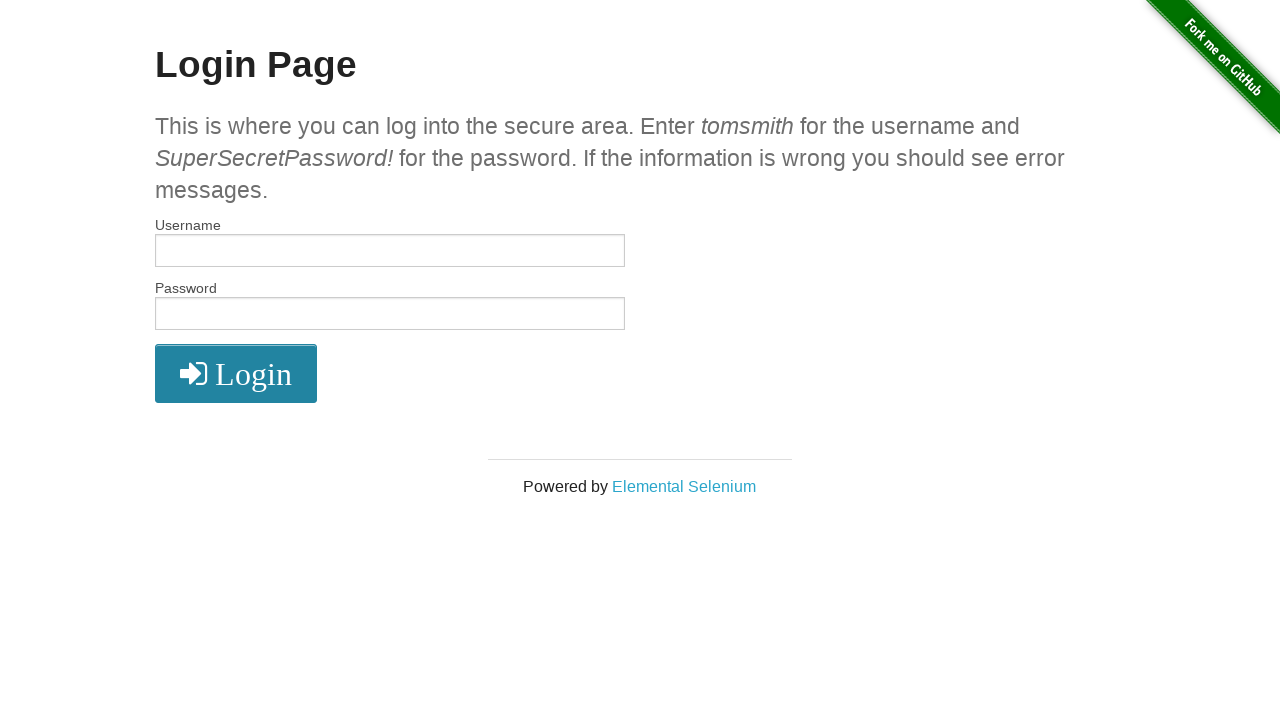